Navigates to jQuery UI demo site, clicks on the Accordion menu item, and interacts with accordion sections by clicking on "Section 3"

Starting URL: http://jqueryui.com

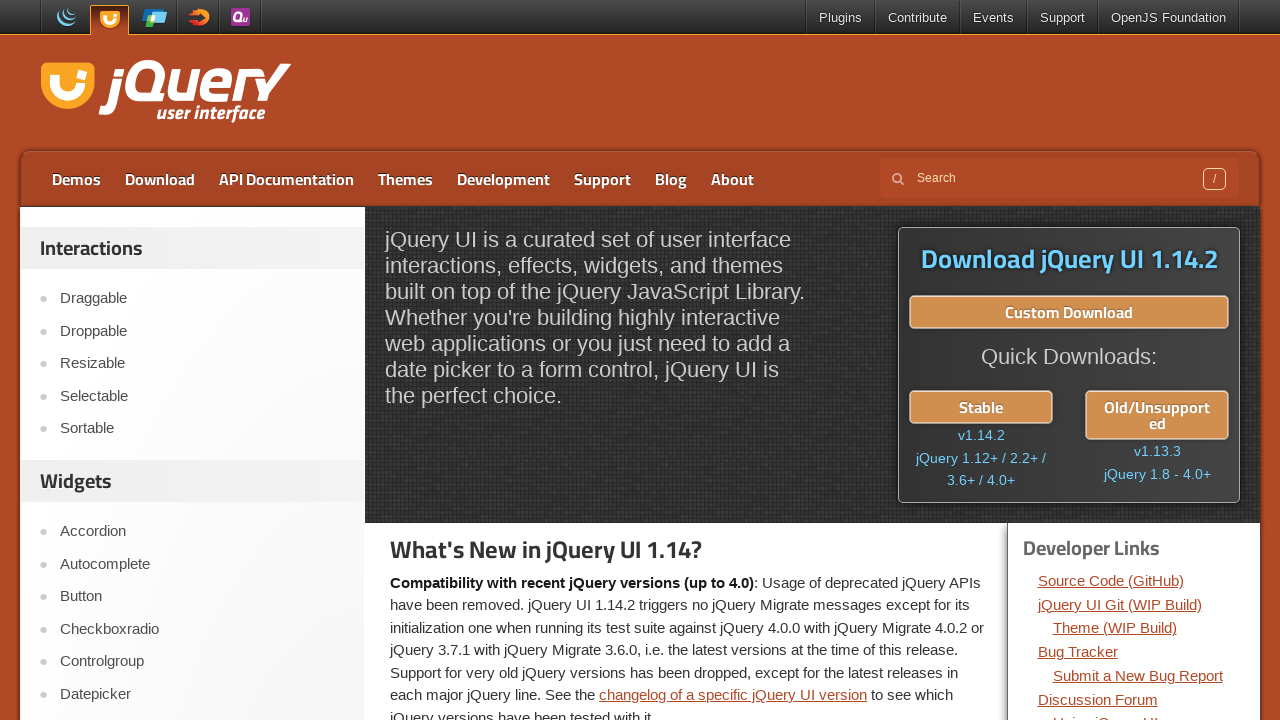

Clicked on Accordion link in the navigation at (202, 532) on a:has-text('Accordion')
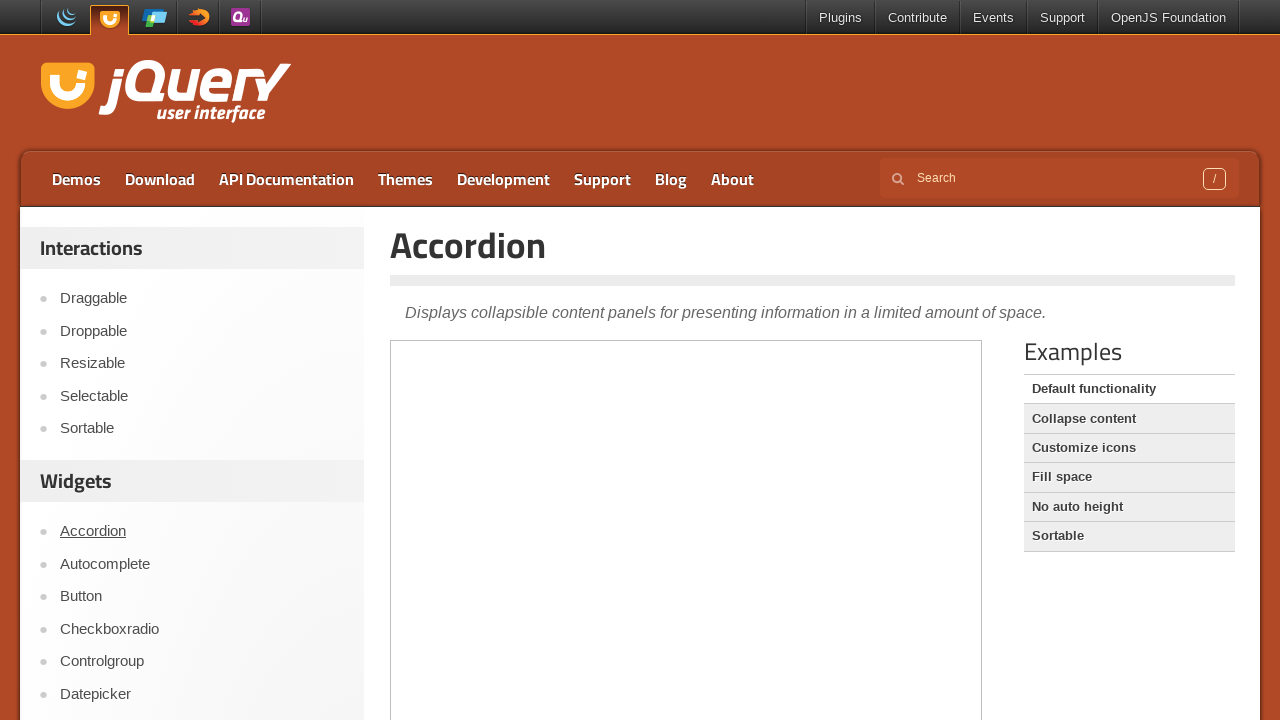

Located iframe containing accordion demo
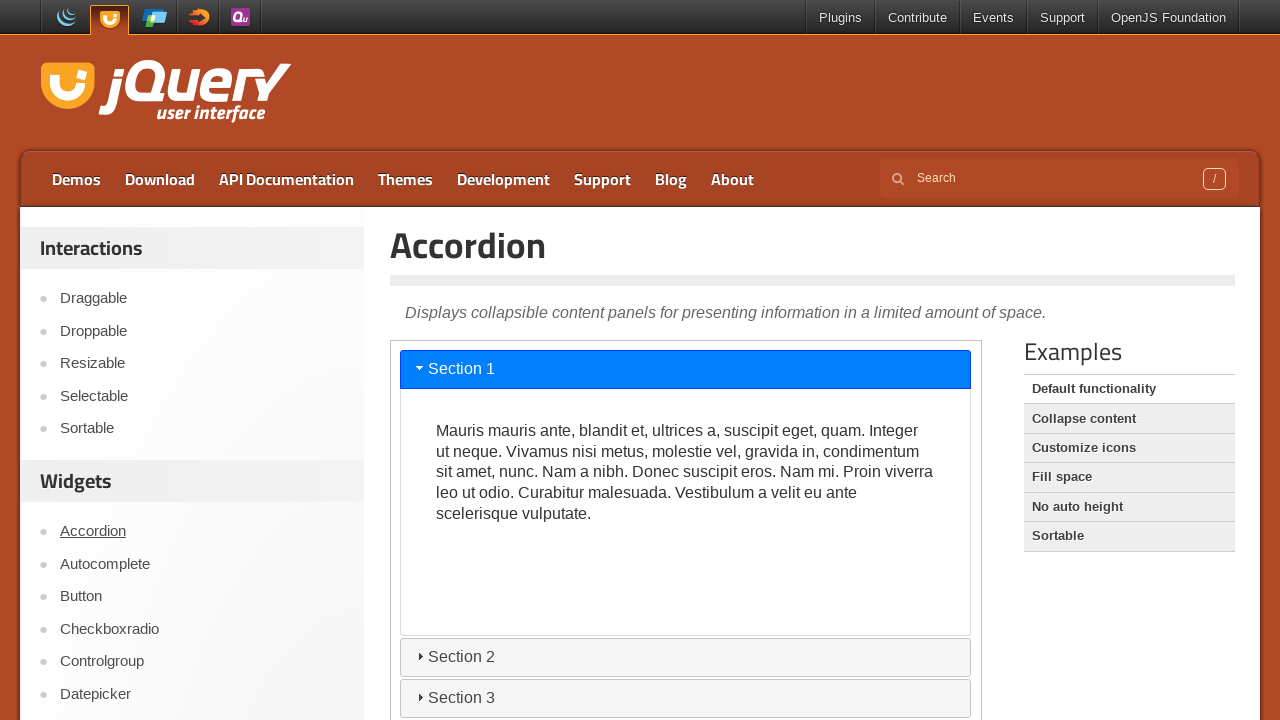

Located all accordion section headers
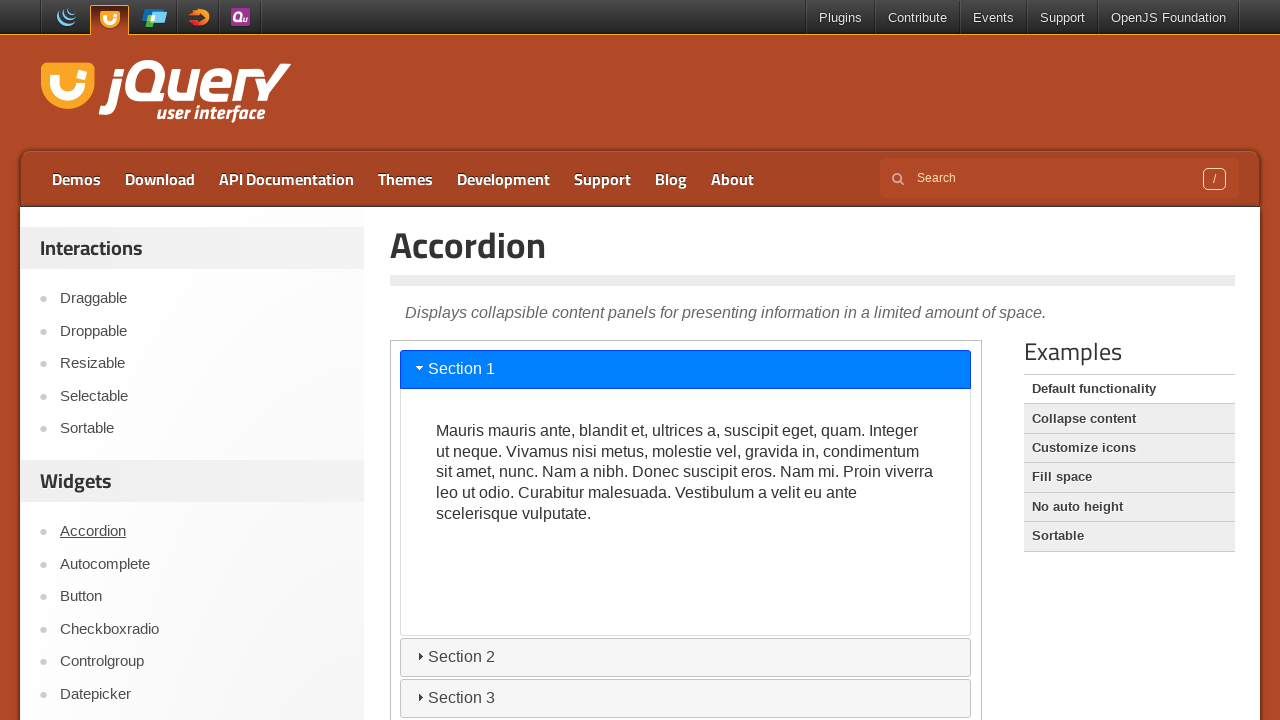

Found 4 accordion sections
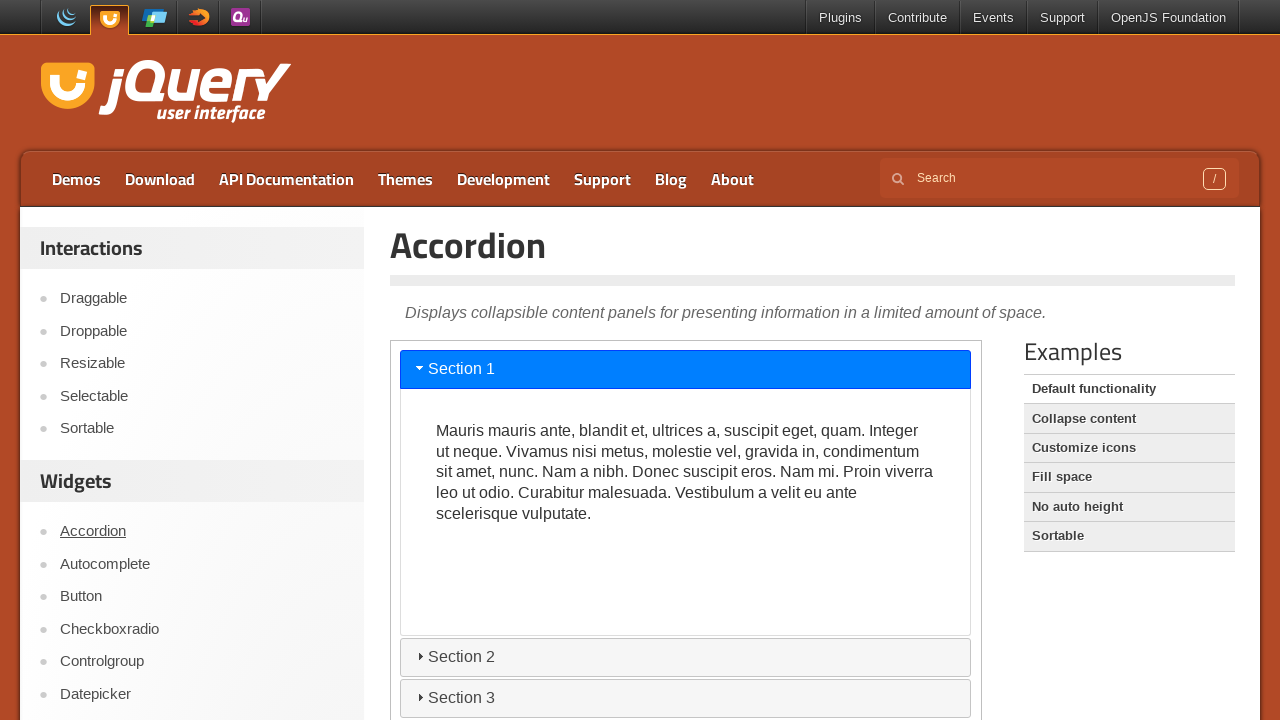

Checked accordion section 1: 'Section 1'
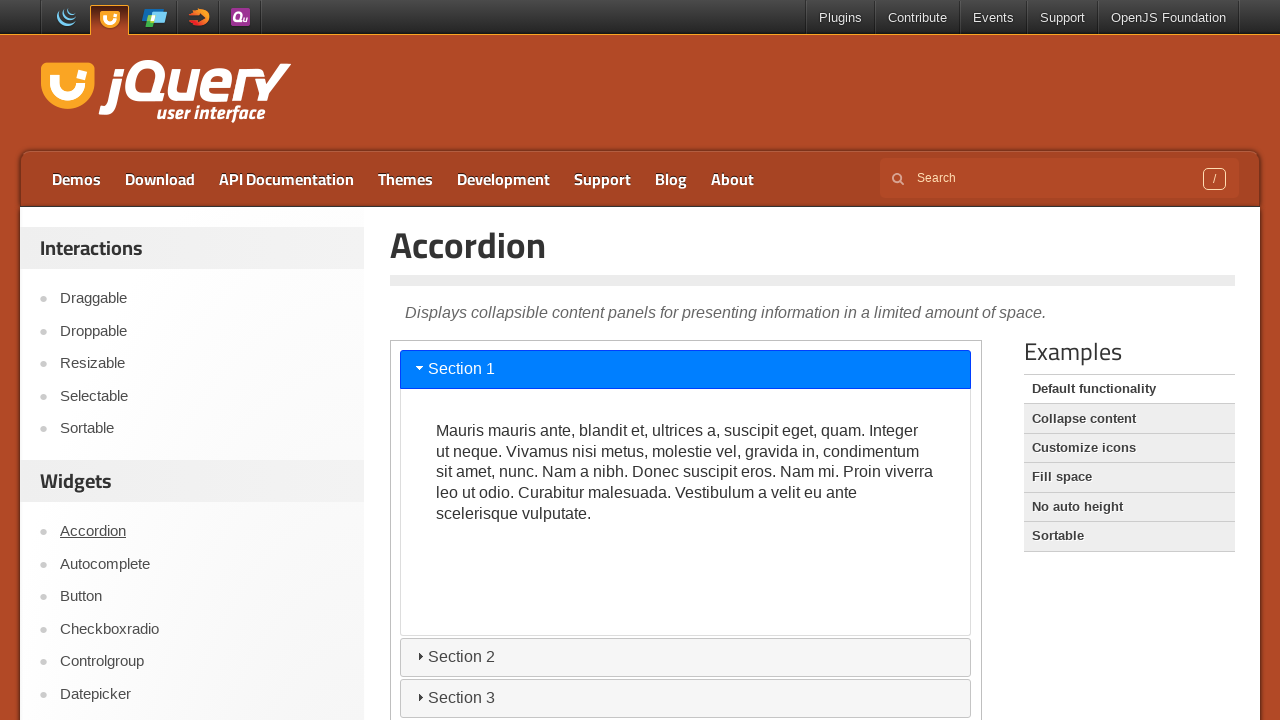

Checked accordion section 2: 'Section 2'
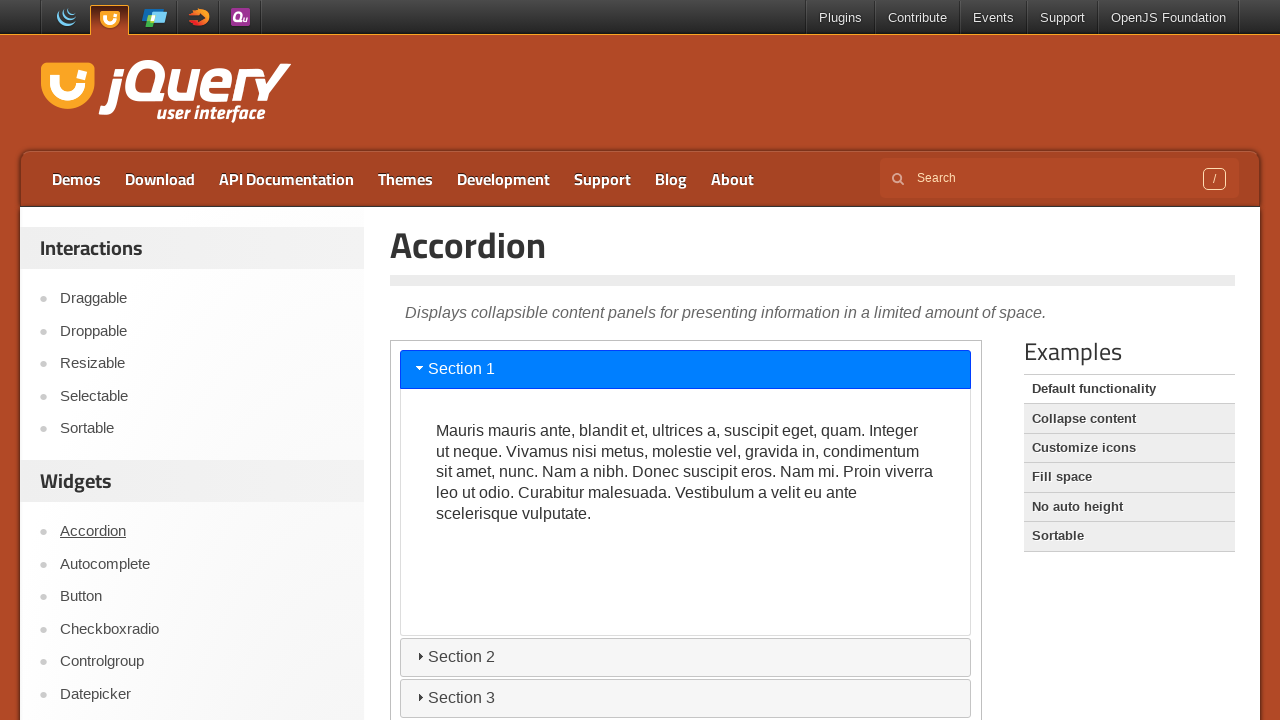

Checked accordion section 3: 'Section 3'
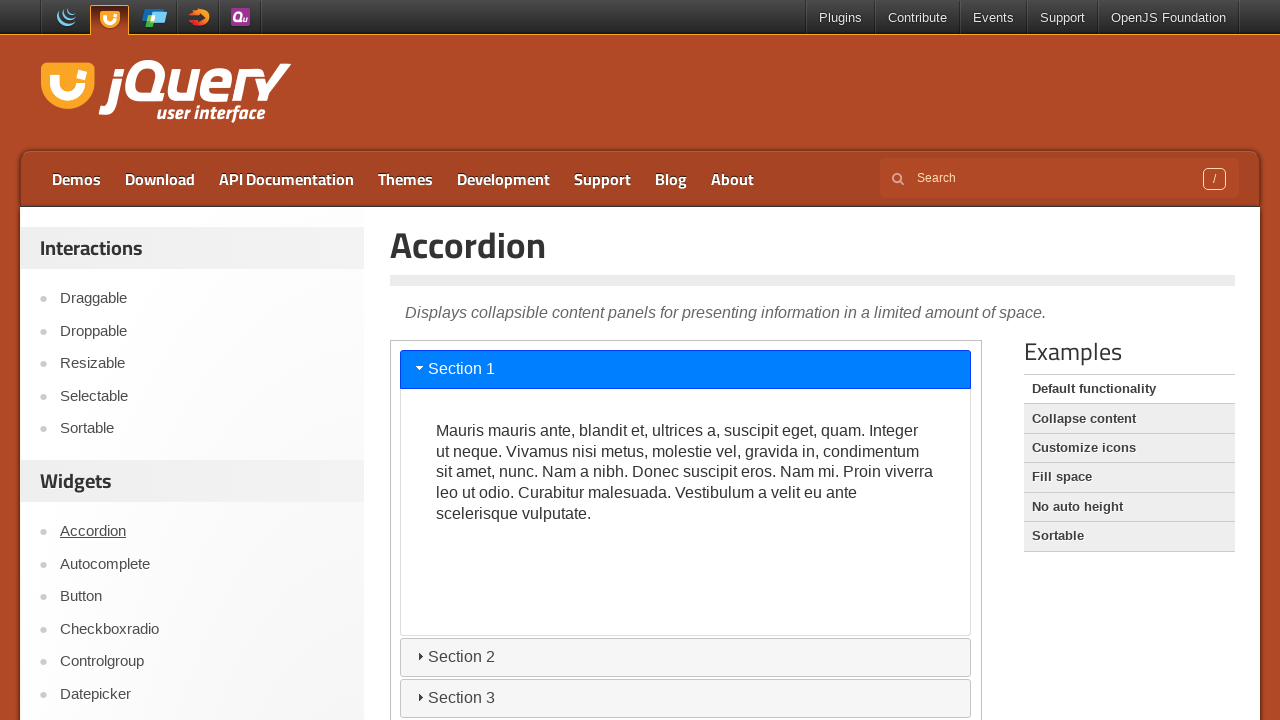

Clicked on Section 3 to expand it at (686, 698) on iframe >> nth=0 >> internal:control=enter-frame >> xpath=//div[@id='accordion']/
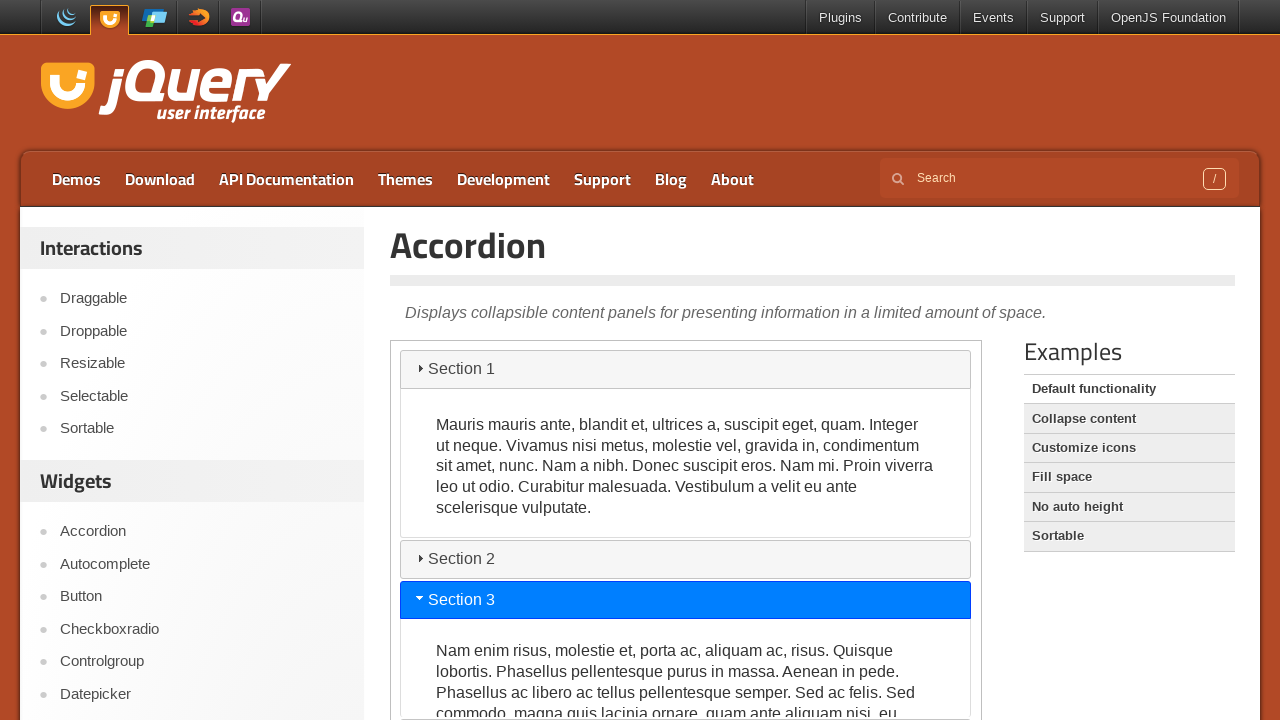

Waited 3 seconds for accordion animation to complete
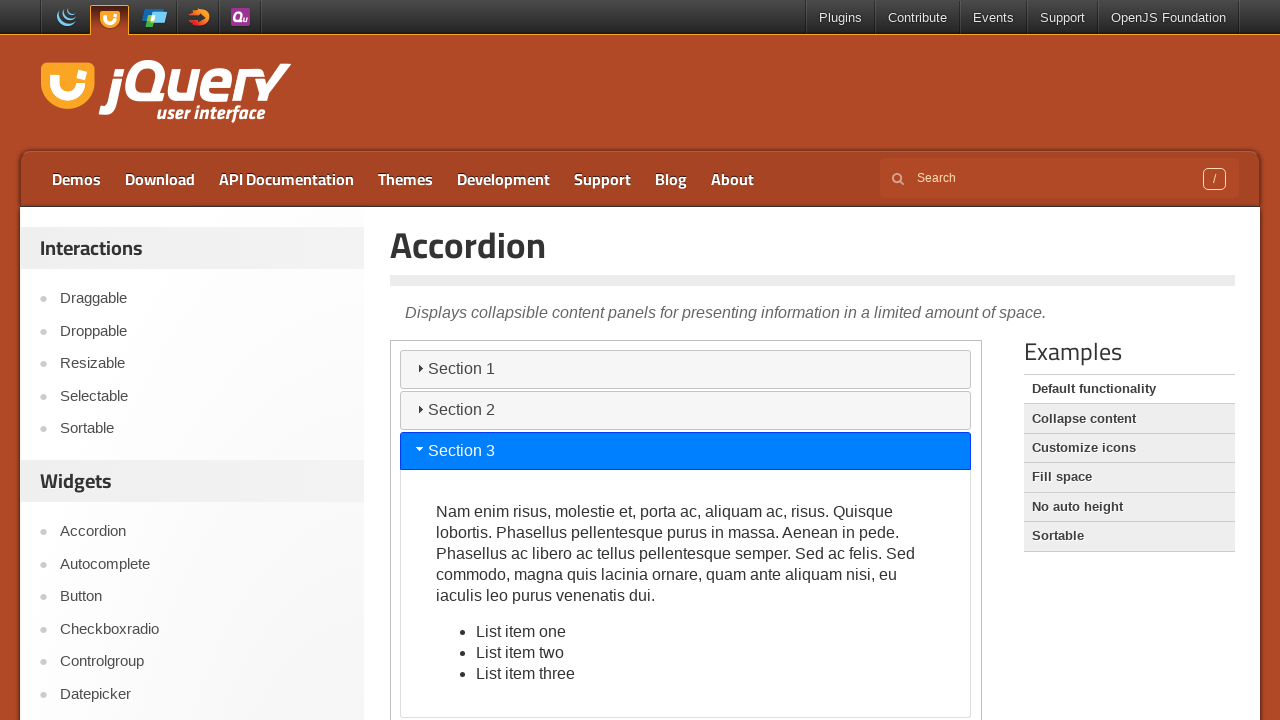

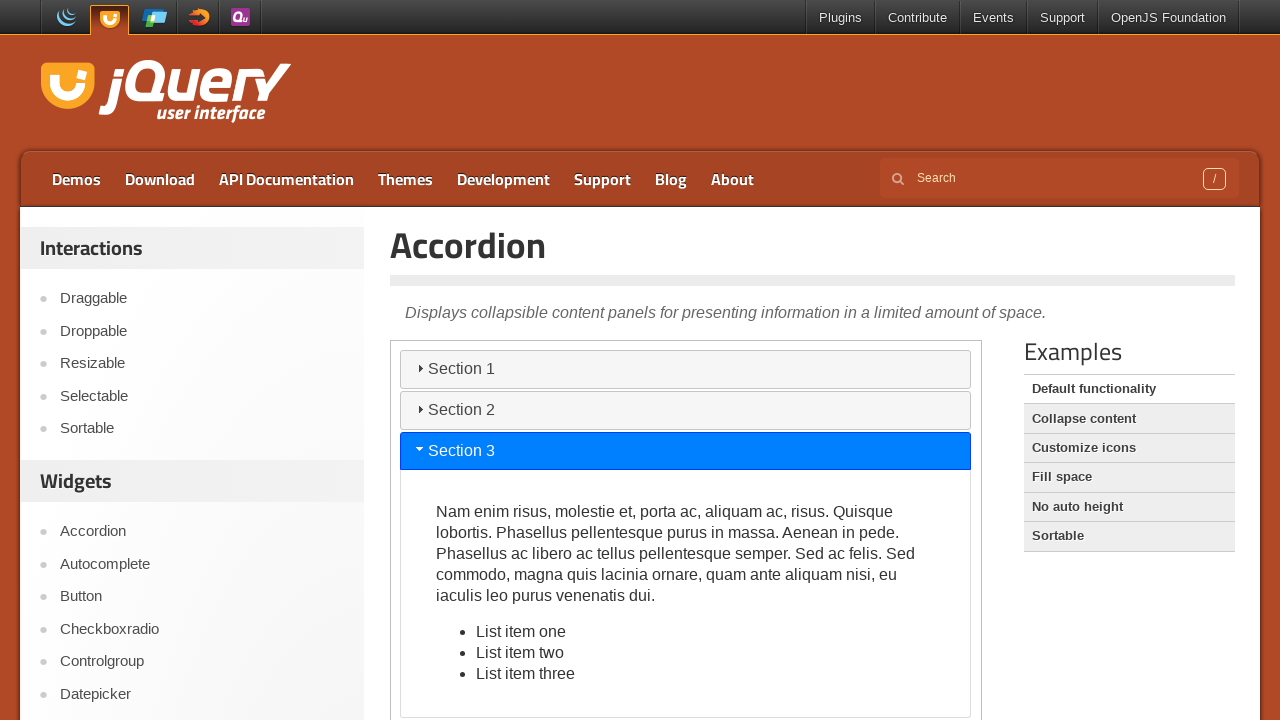